Opens the Rahul Shetty Academy login practice page and waits for it to load.

Starting URL: https://rahulshettyacademy.com/loginpagePractise/

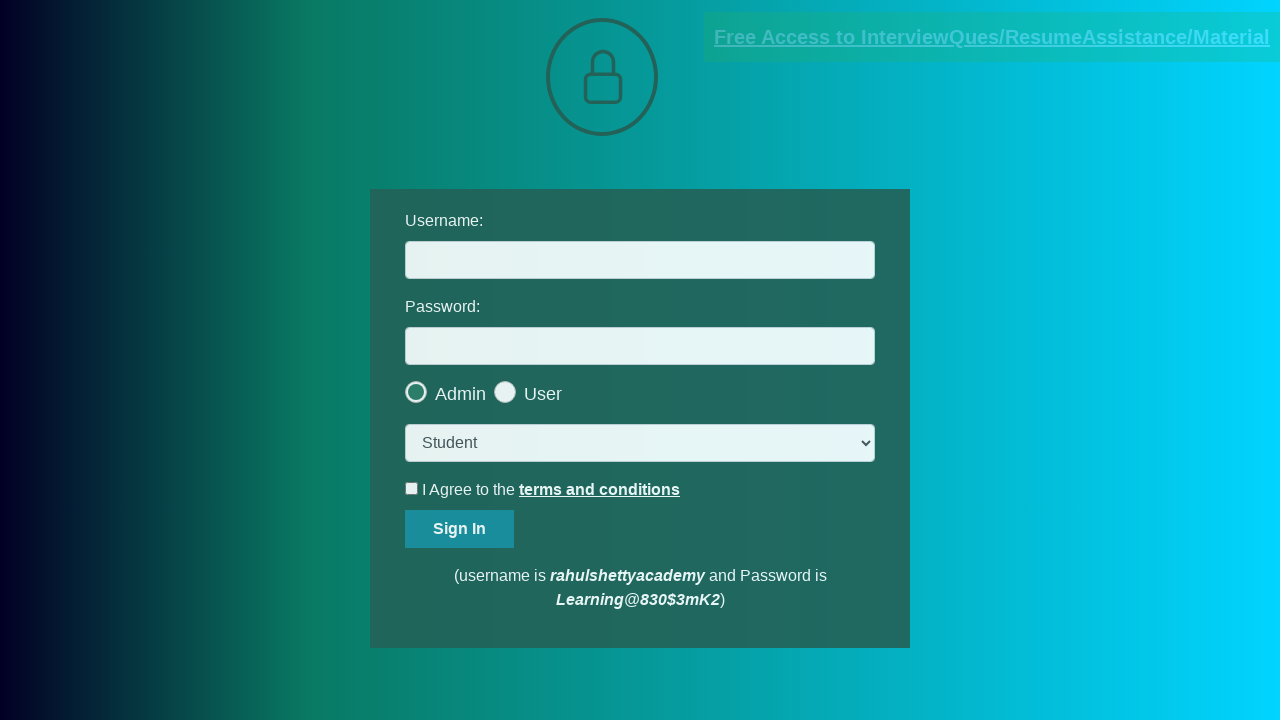

Waited for page to reach domcontentloaded state on Rahul Shetty Academy login practice page
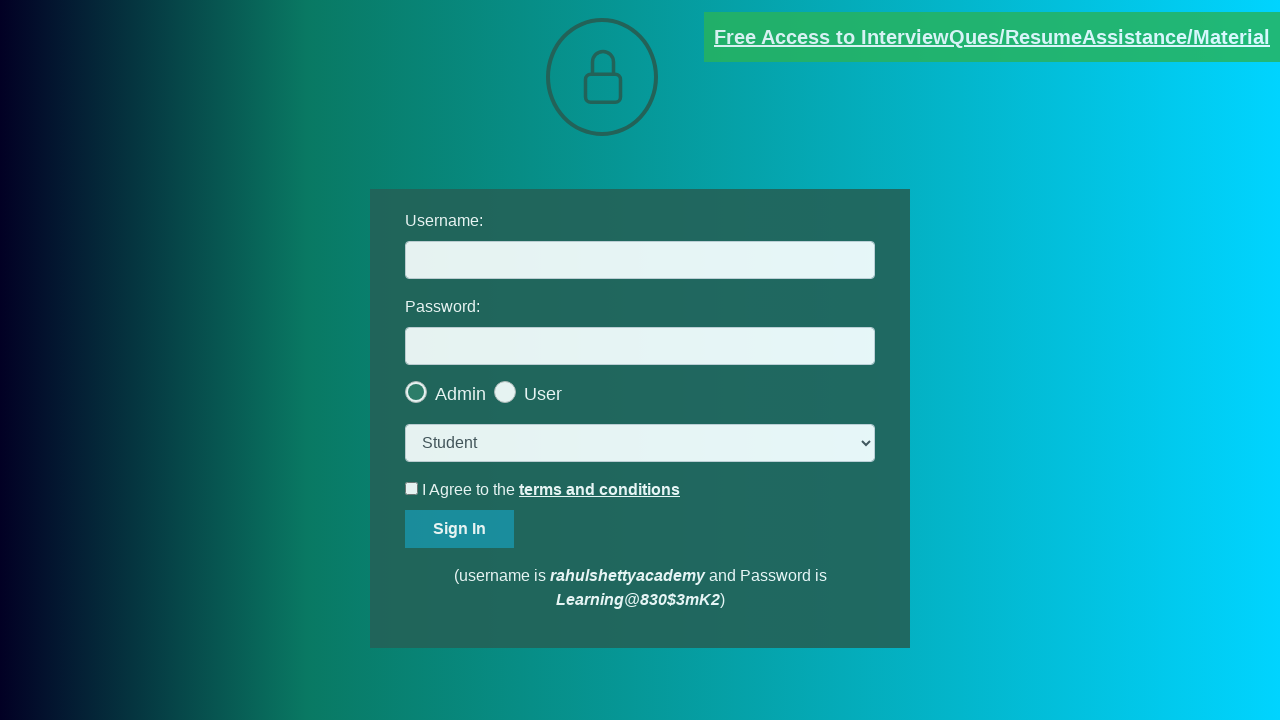

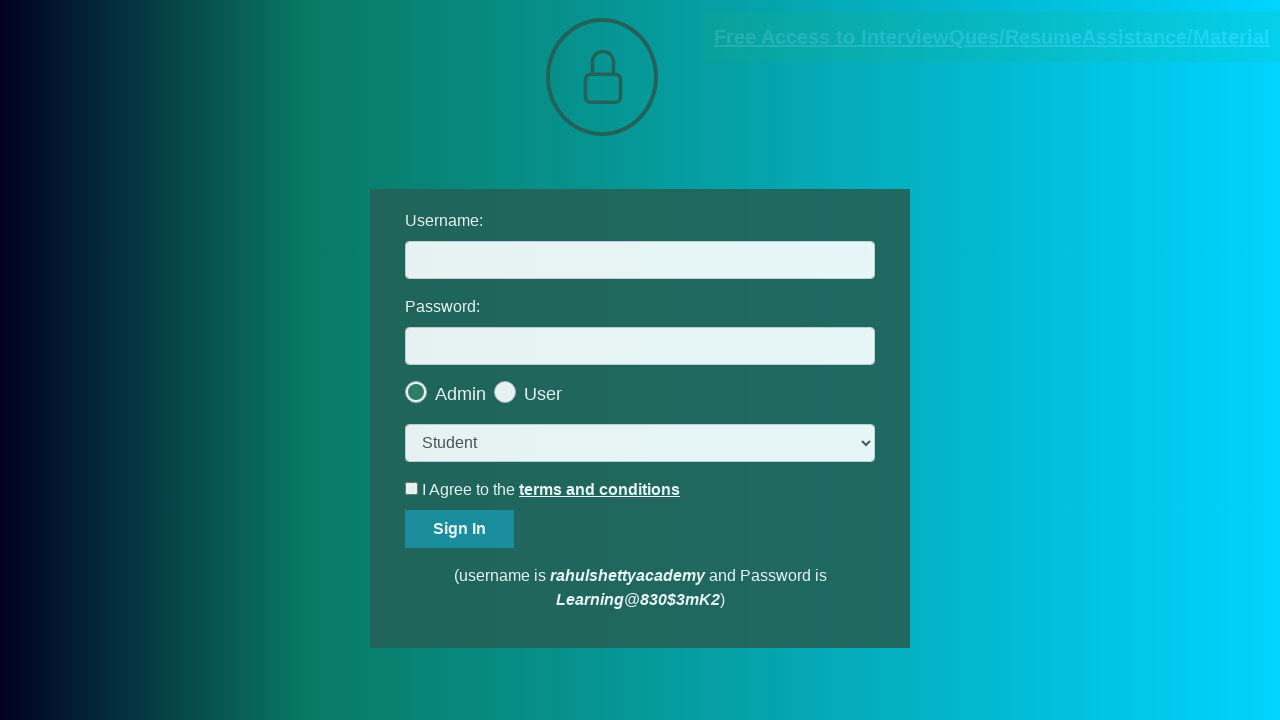